Tests successful login with valid standard_user credentials

Starting URL: https://www.saucedemo.com/

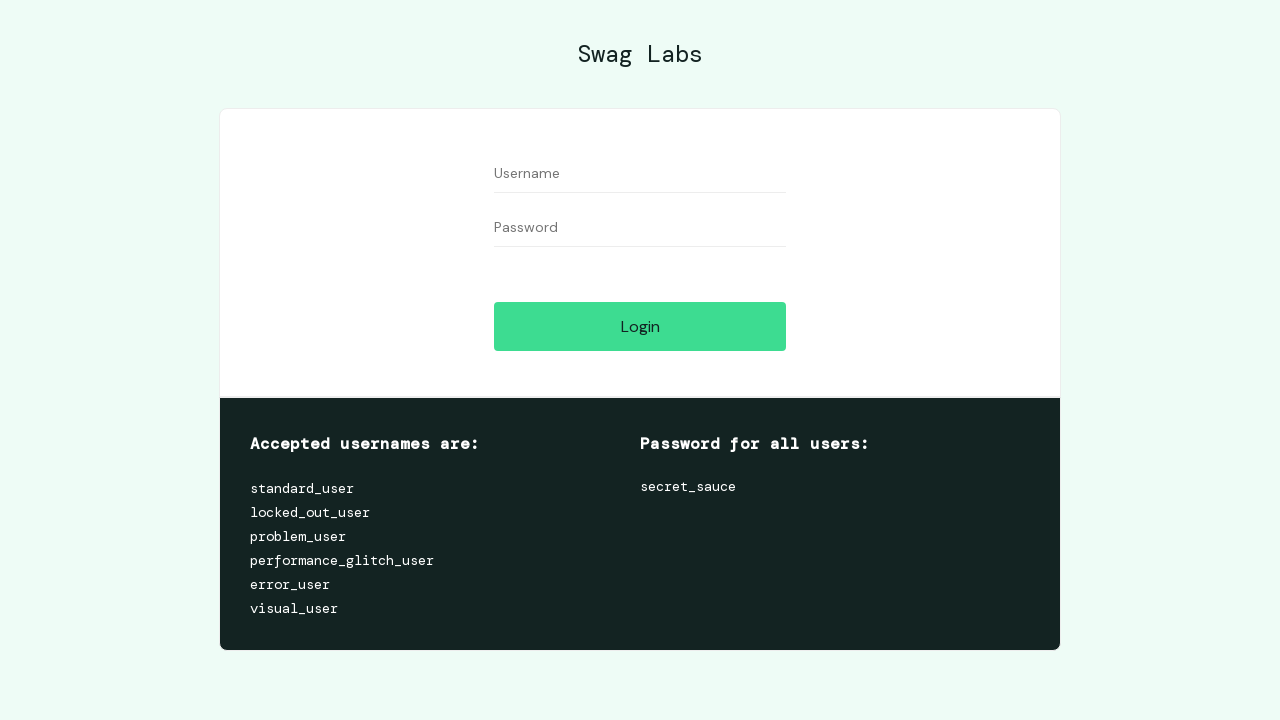

Filled username field with 'standard_user' on #user-name
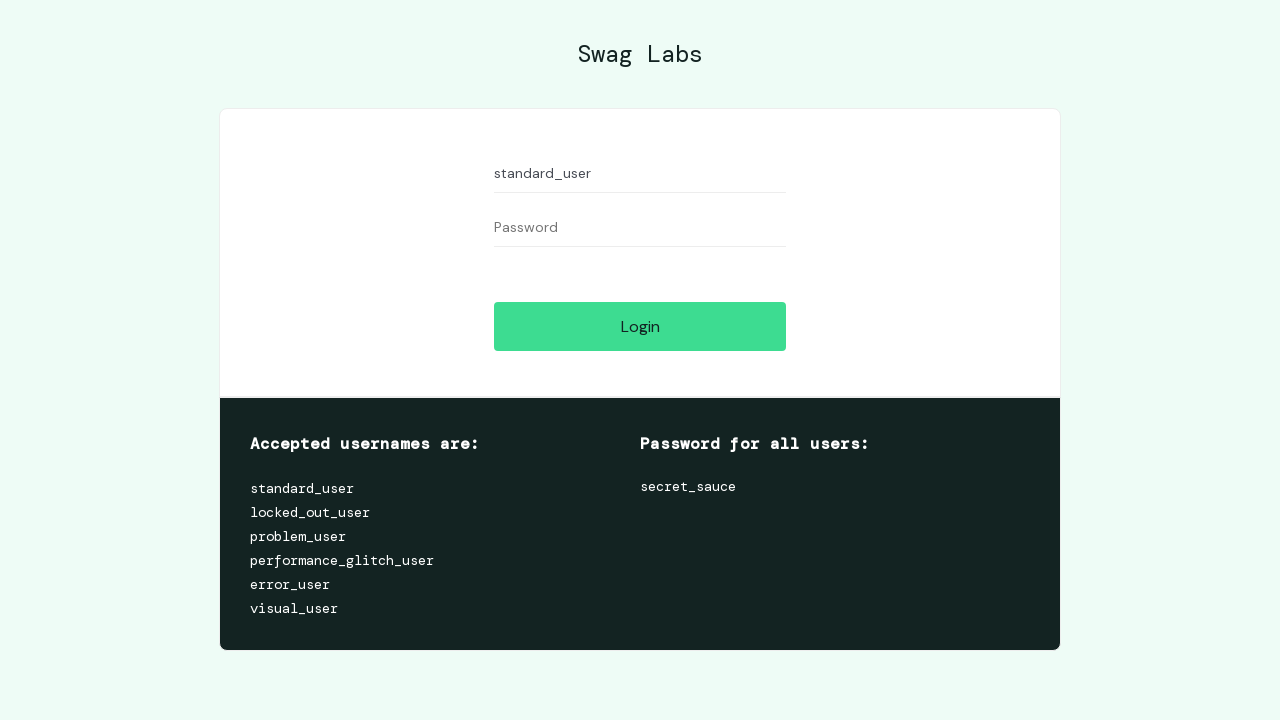

Filled password field with 'secret_sauce' on #password
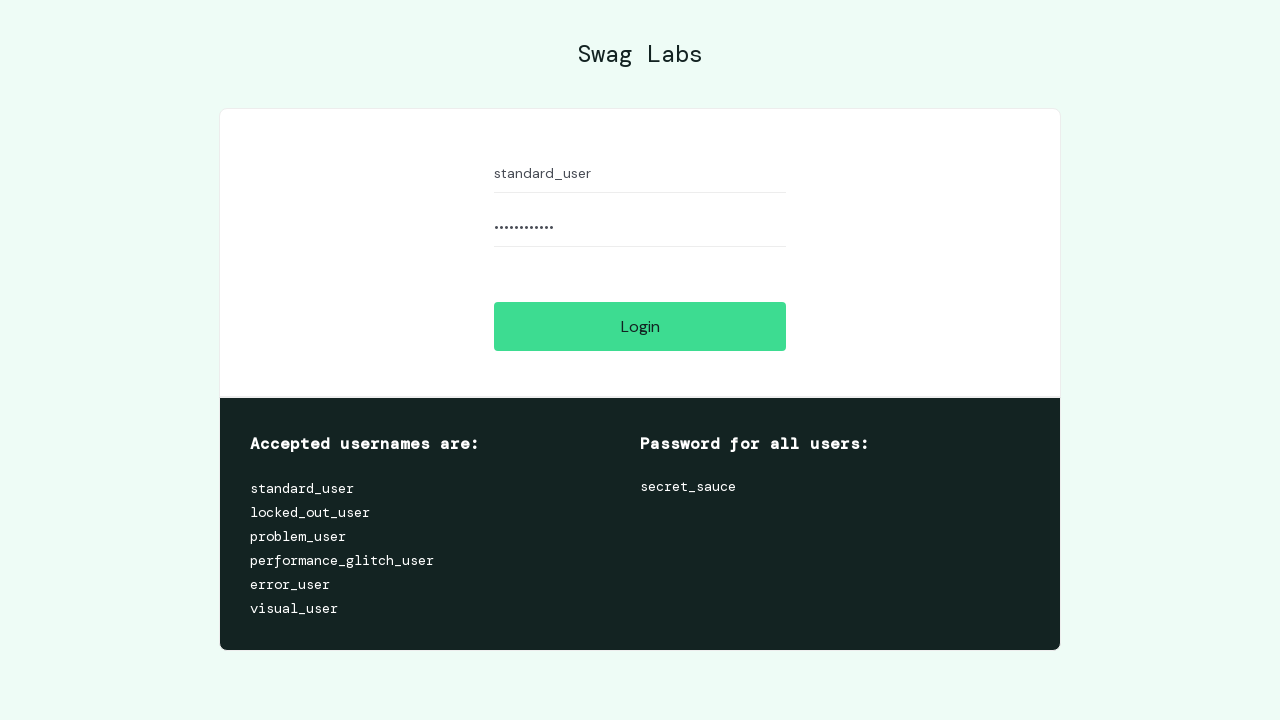

Clicked login button at (640, 326) on #login-button
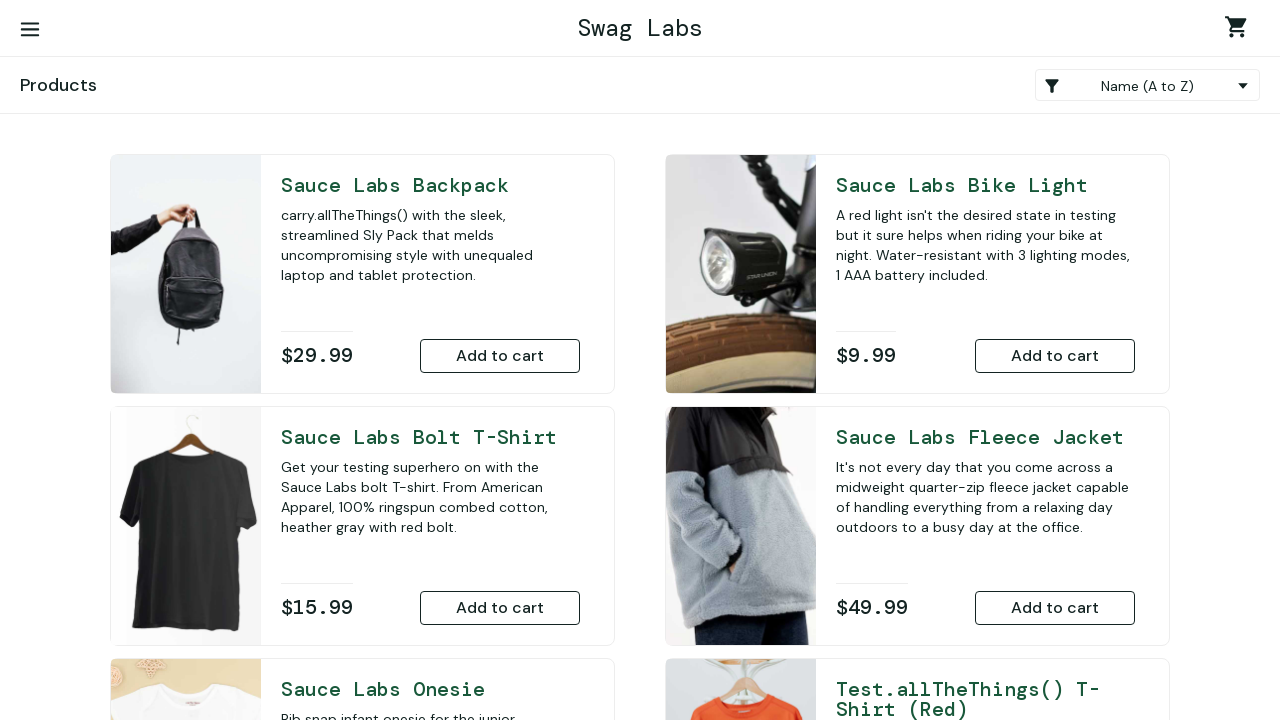

Successfully logged in and redirected to inventory page
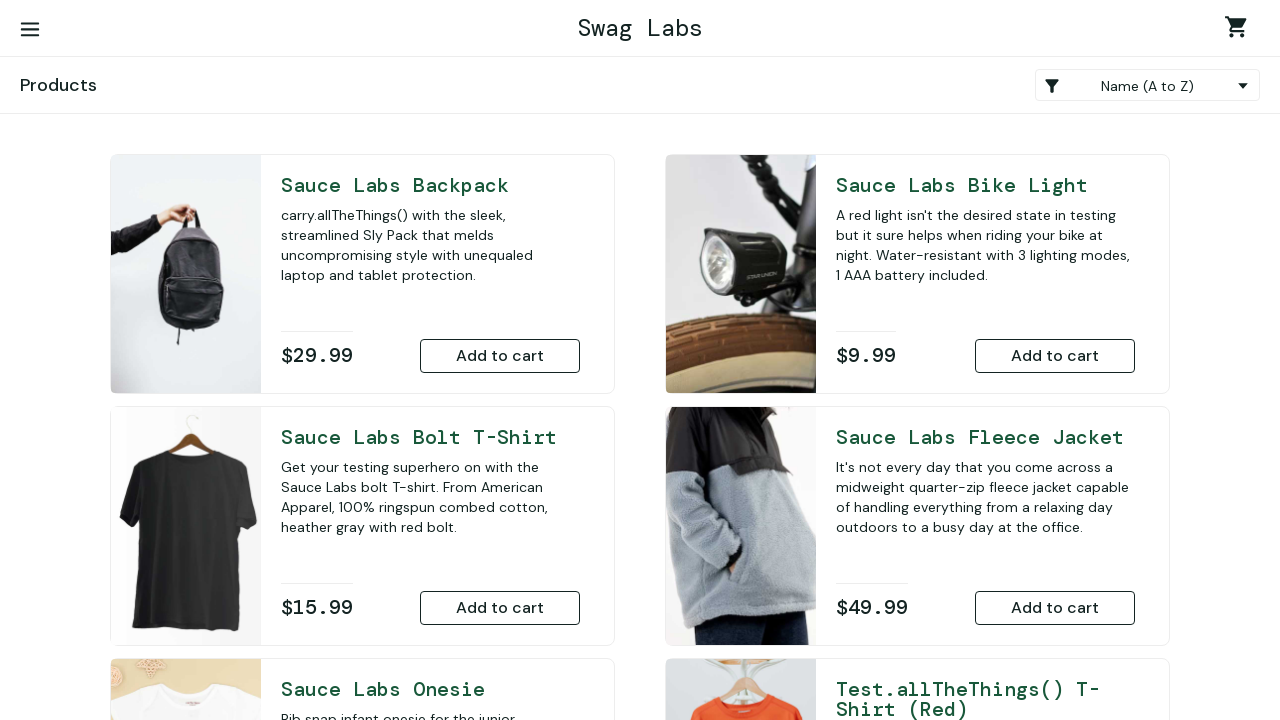

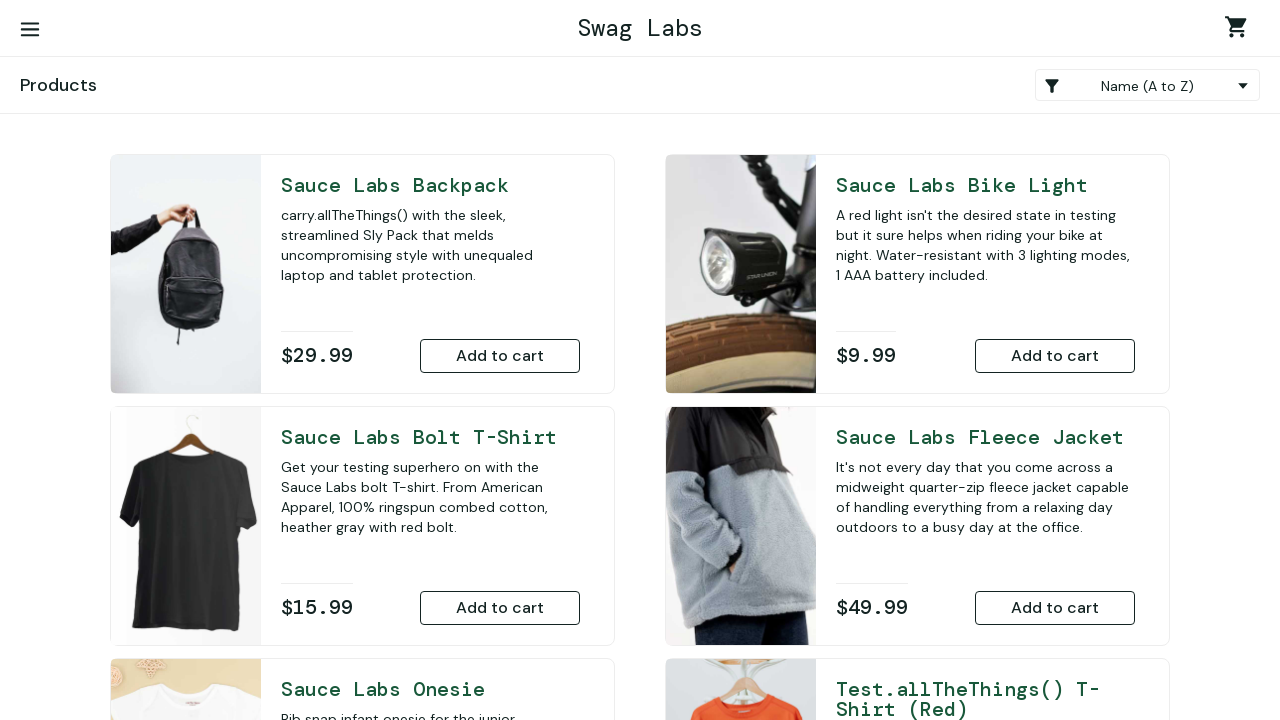